Tests scrolling functionality by navigating to a demo page and scrolling to a specific element (close popup button)

Starting URL: https://crossbrowsertesting.github.io/selenium_example_page.html

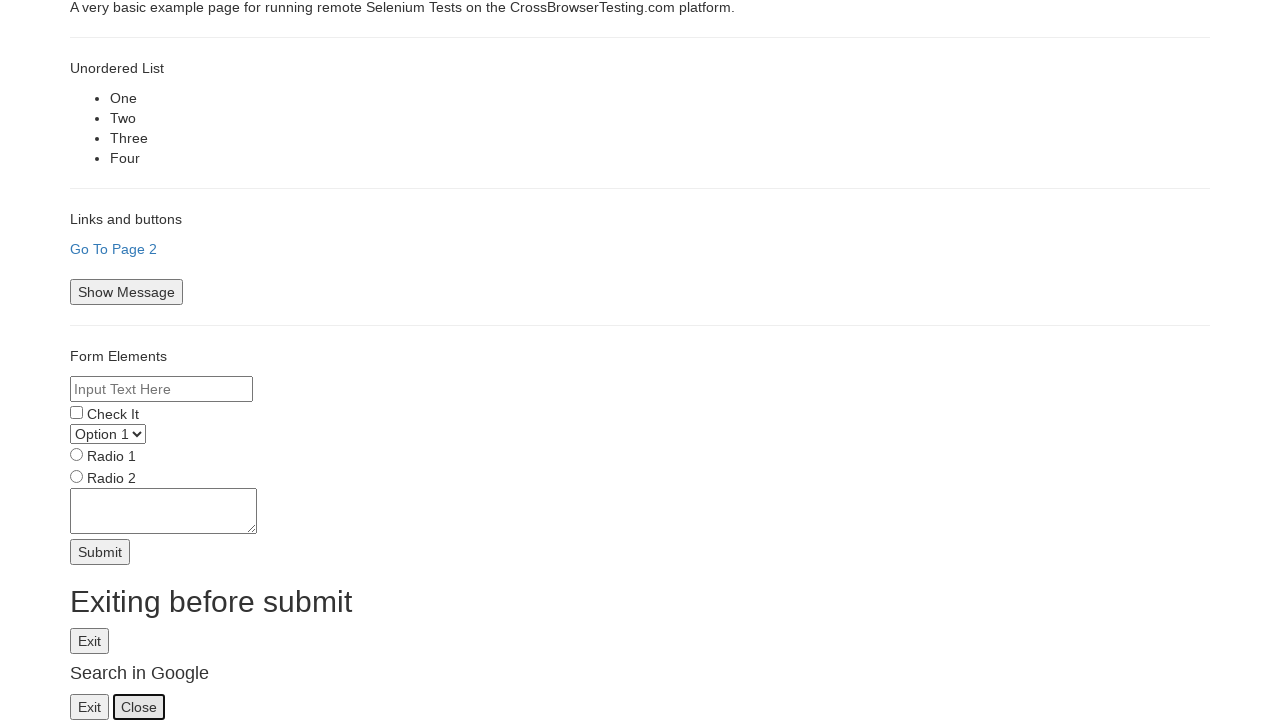

Navigated to demo page
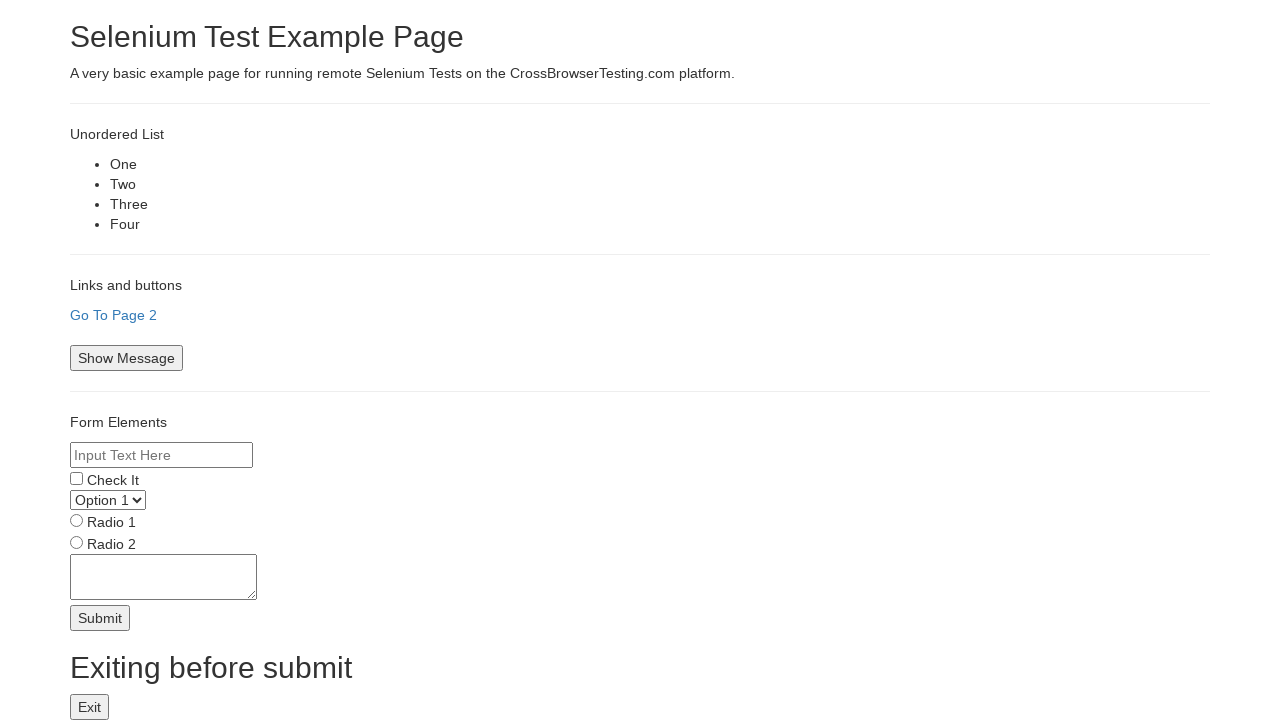

Located close popup element
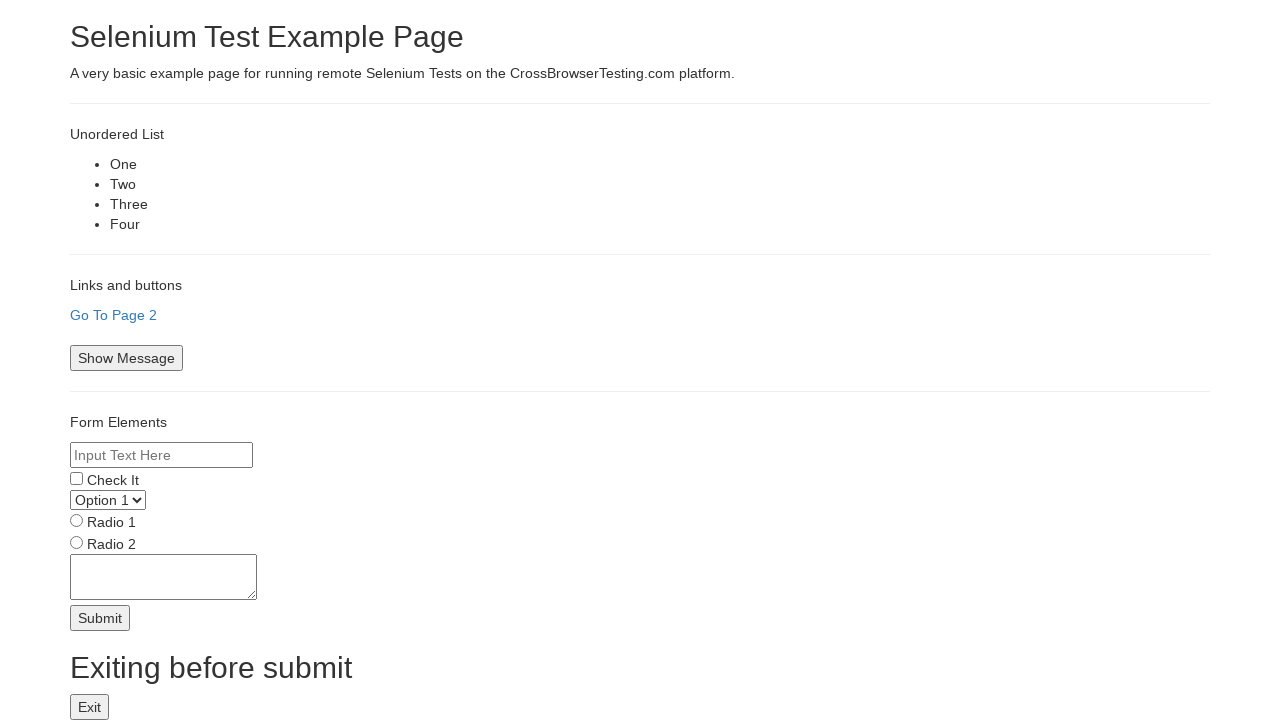

Scrolled to close popup button element
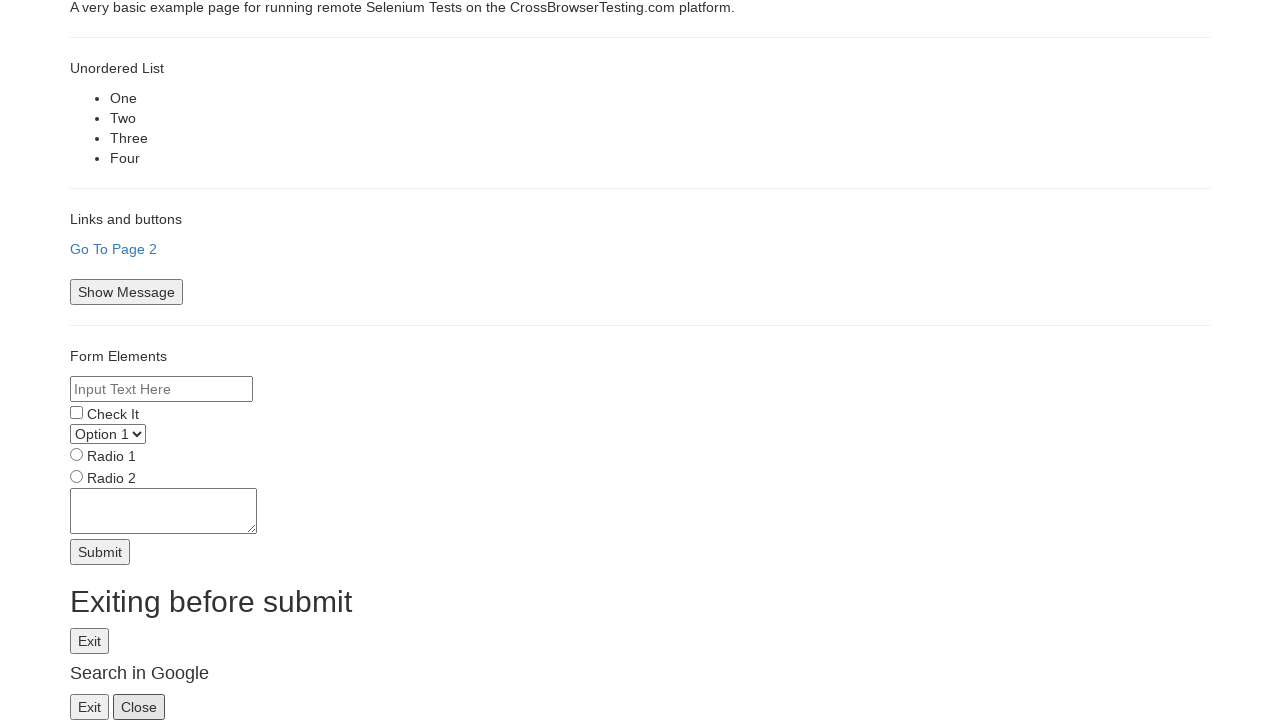

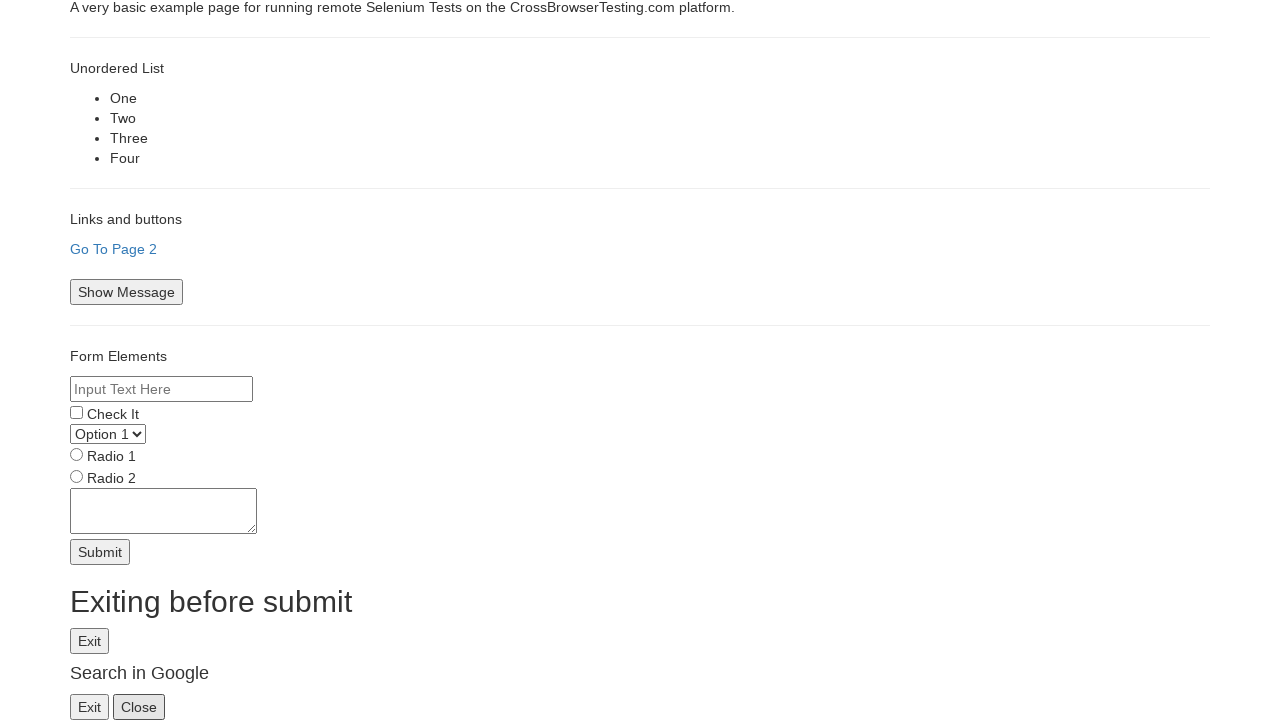